Tests clearing an input field by filling it with an empty string

Starting URL: https://letcode.in/edit

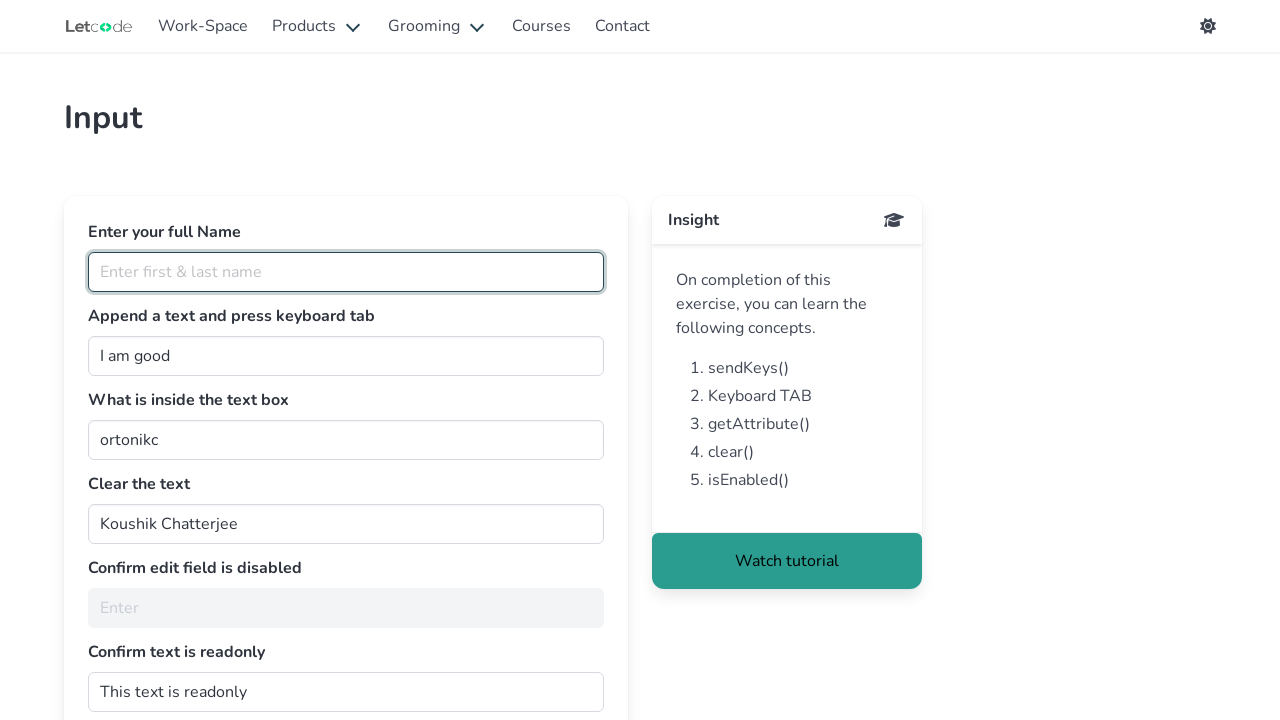

Navigated to https://letcode.in/edit
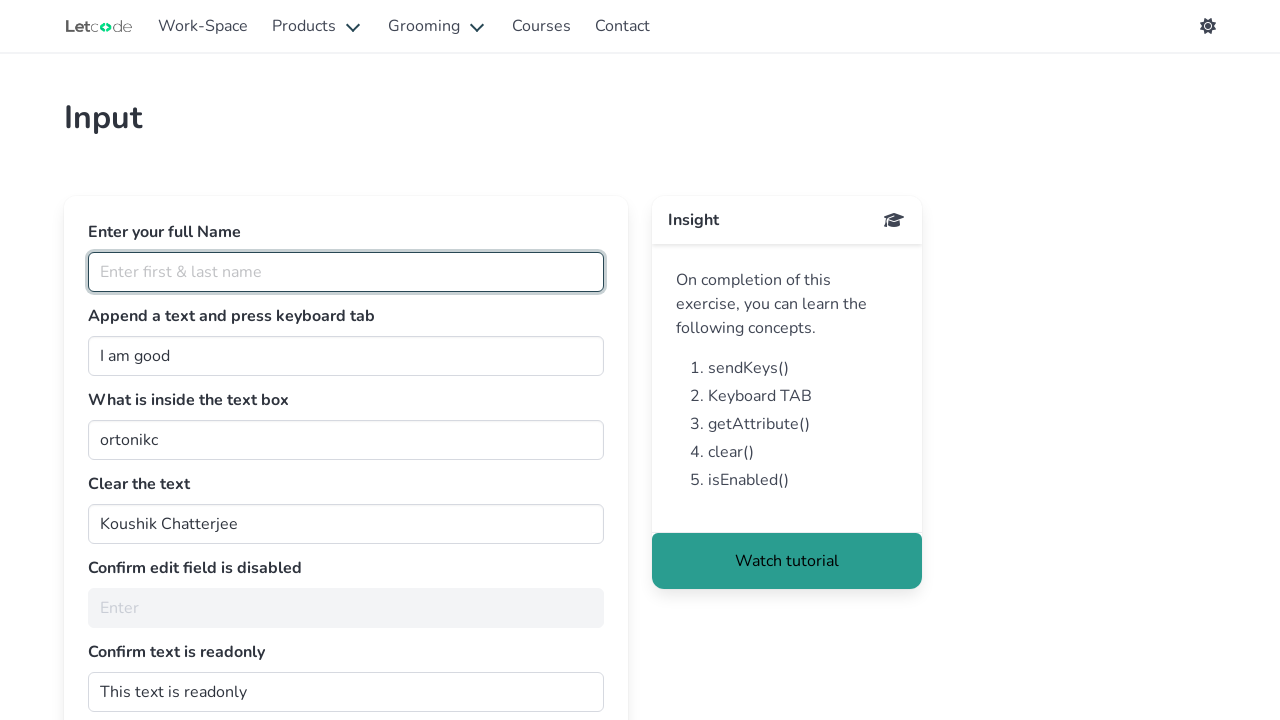

Cleared the input field by filling with empty string on xpath=//input[@id='clearMe']
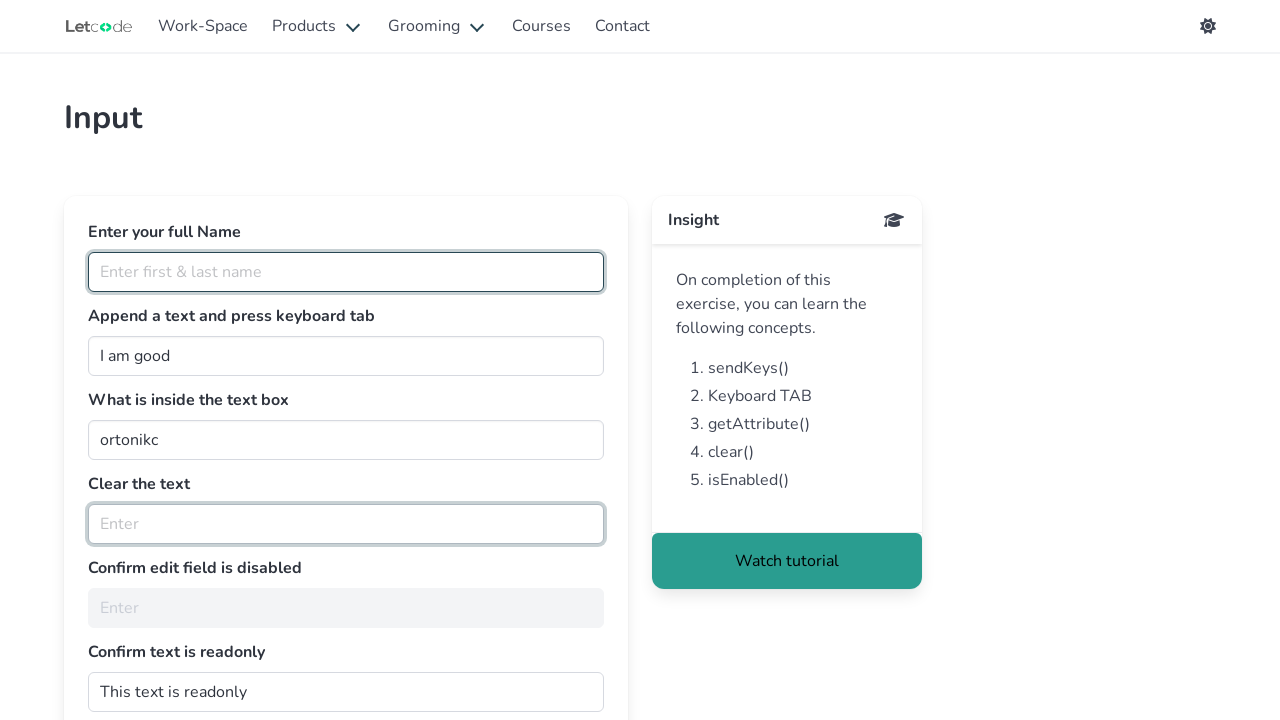

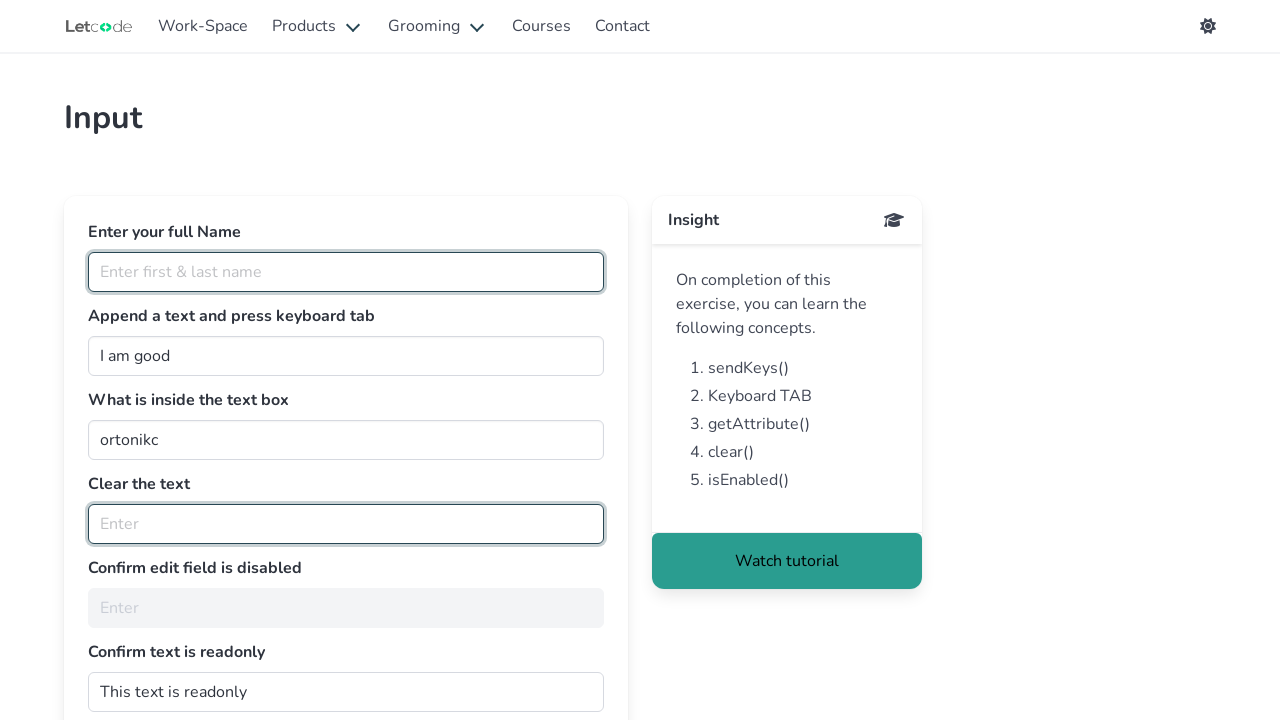